Tests dynamic controls functionality by clicking a checkbox, removing it, enabling a text input, entering text, then disabling the input and verifying state changes

Starting URL: https://the-internet.herokuapp.com/dynamic_controls

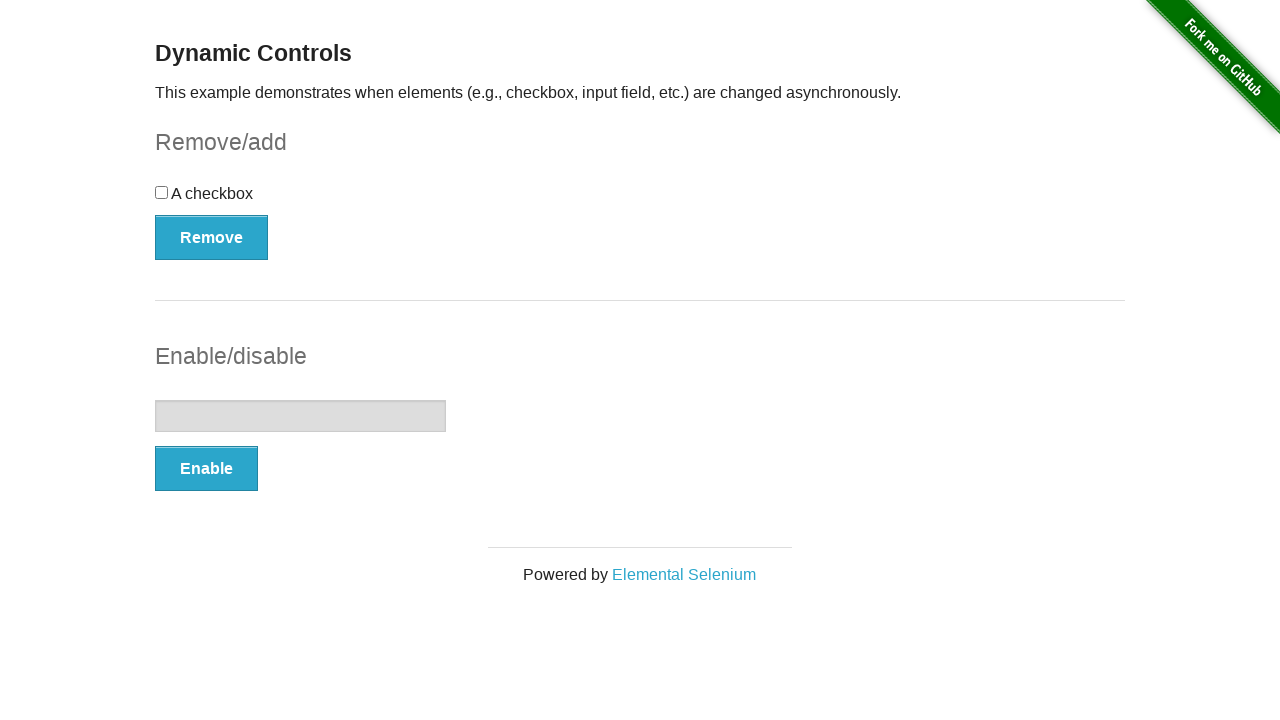

Clicked checkbox to select it at (162, 192) on input[type='checkbox']
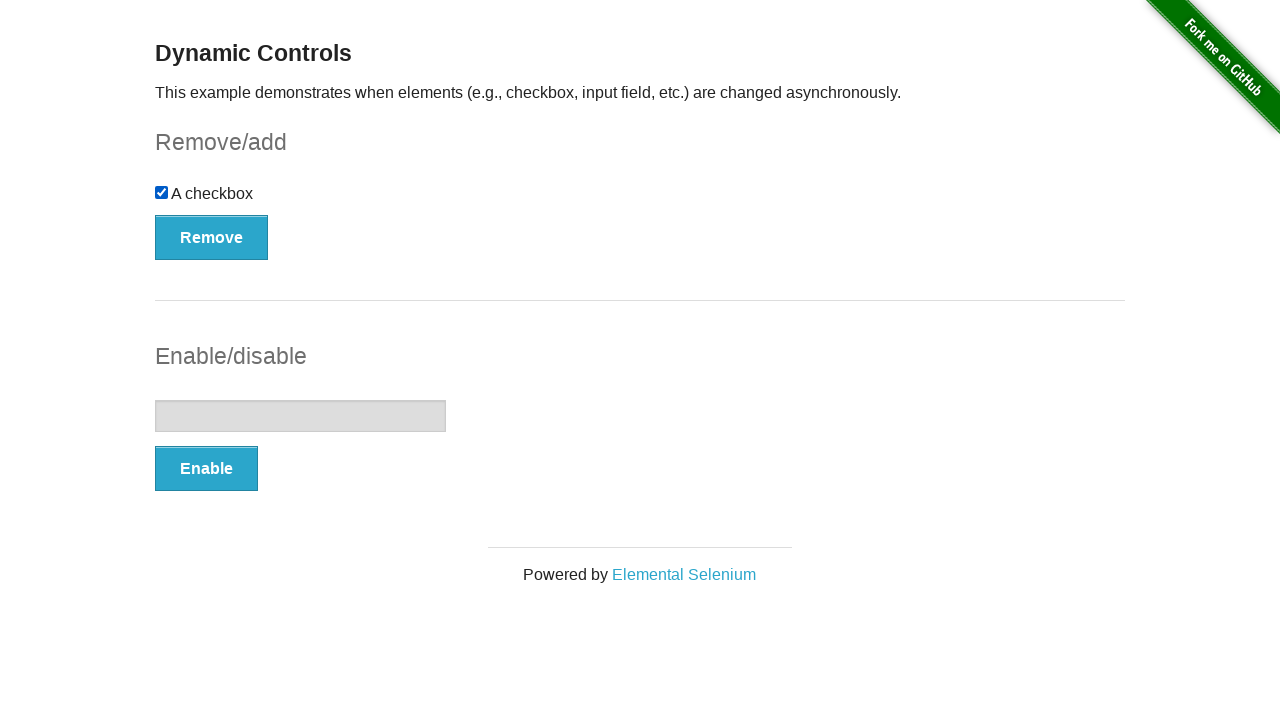

Clicked Remove button to remove the checkbox at (212, 237) on button:text('Remove')
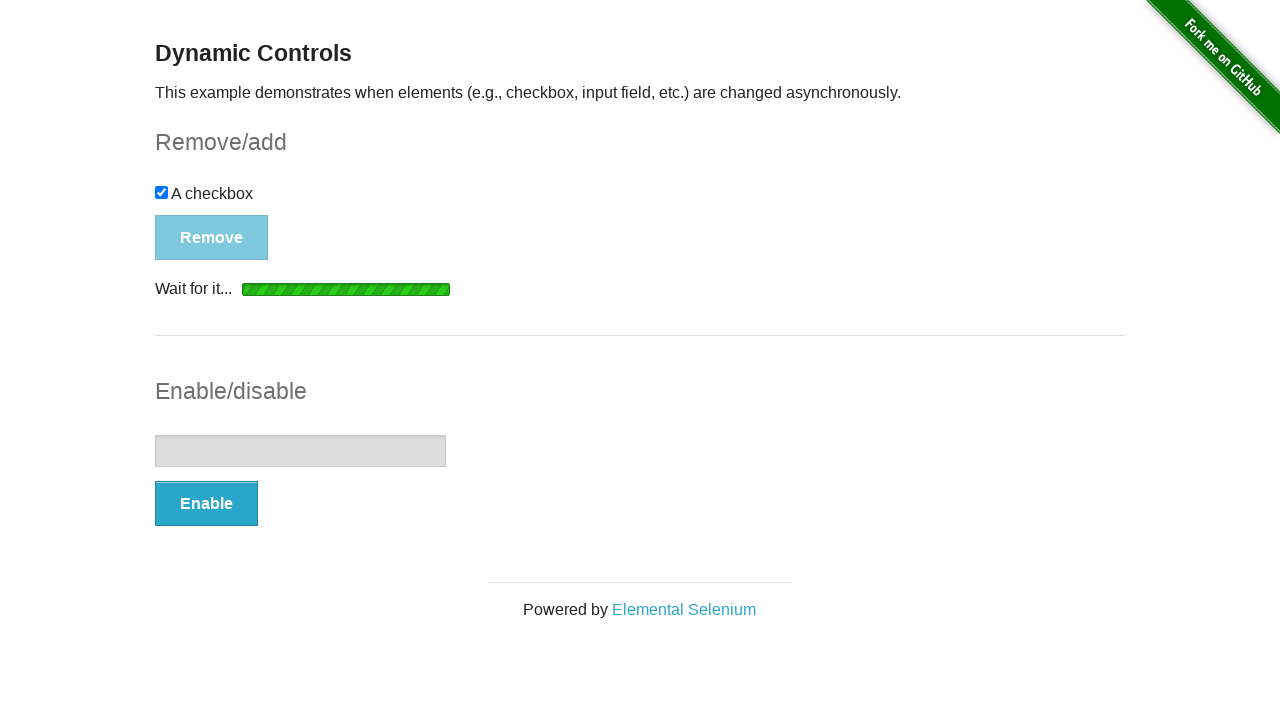

Confirmation message appeared after checkbox removal
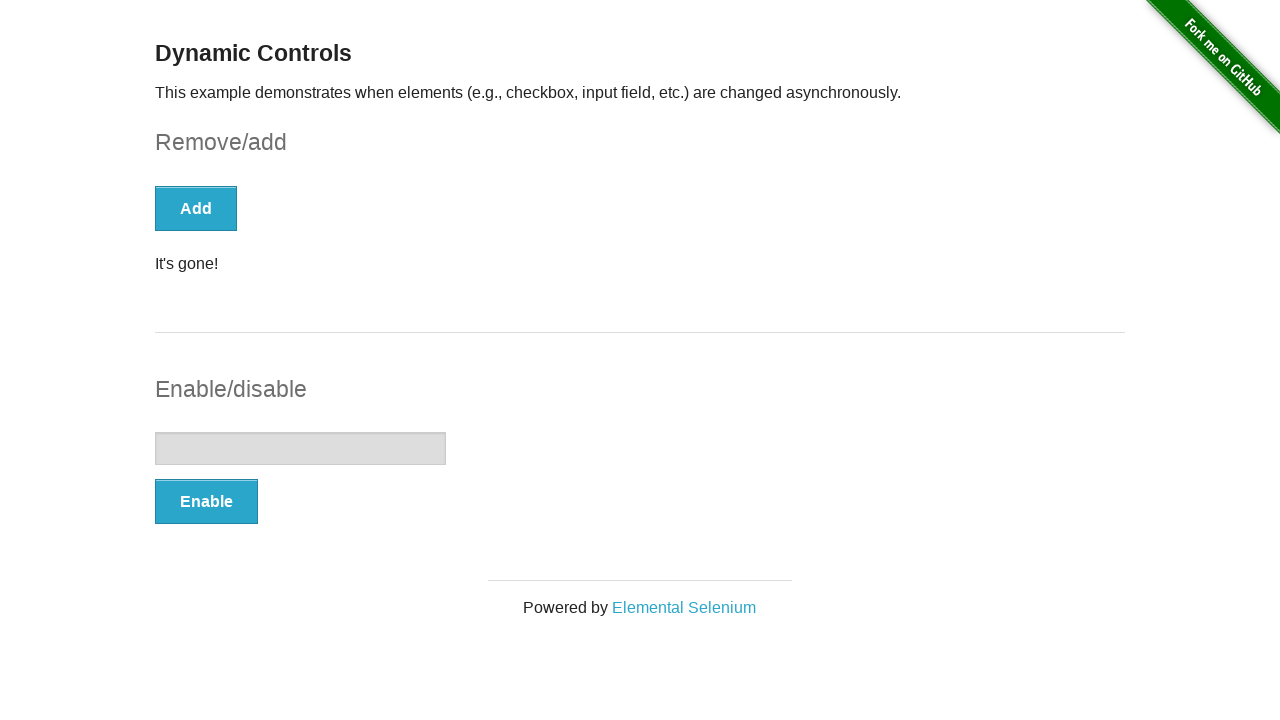

Clicked Enable button to enable the text input at (206, 501) on button:text('Enable')
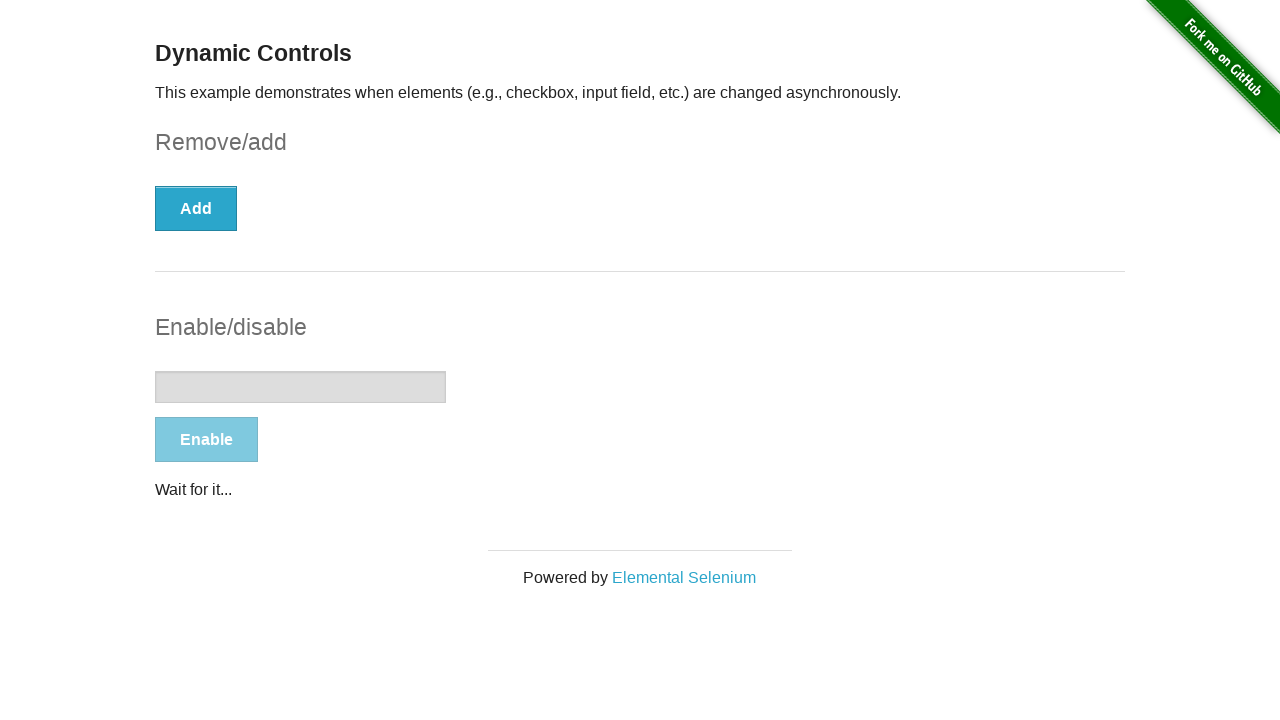

Text input field became enabled and ready for input
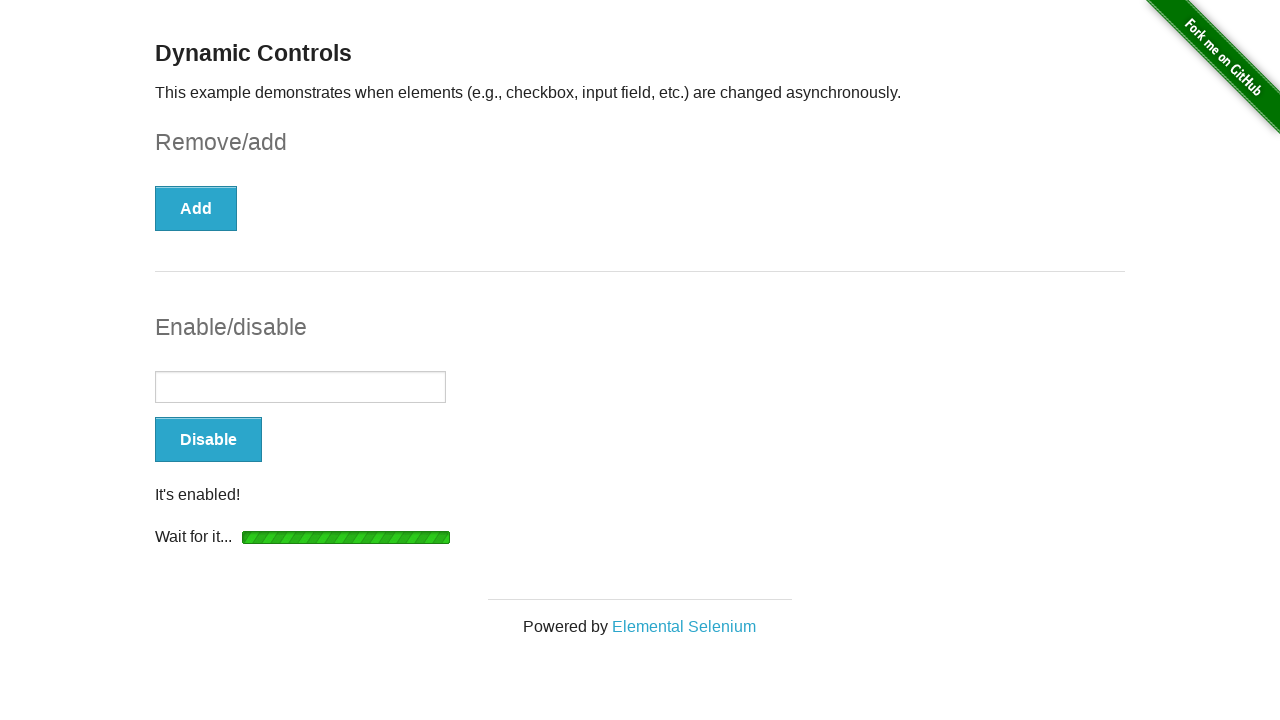

Entered text 'Soon I'll find a job!' into the text input on input[type='text']
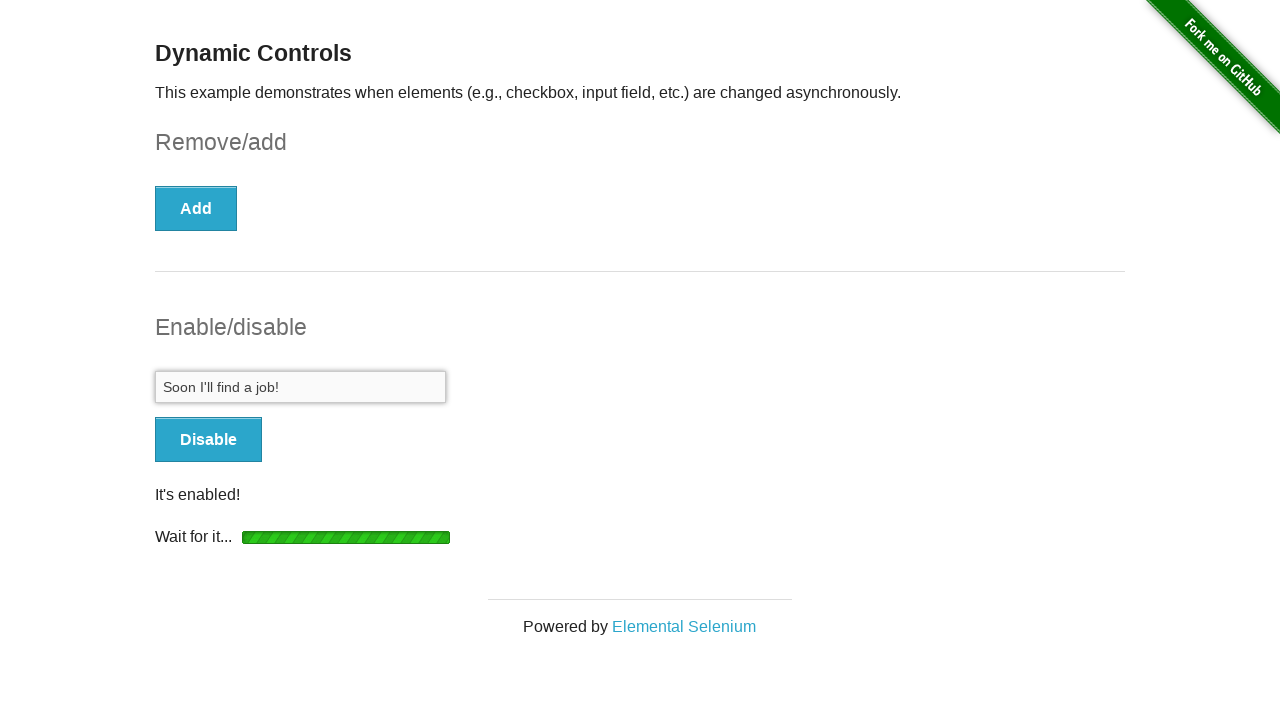

Clicked Disable button to disable the text input at (208, 440) on button:text('Disable')
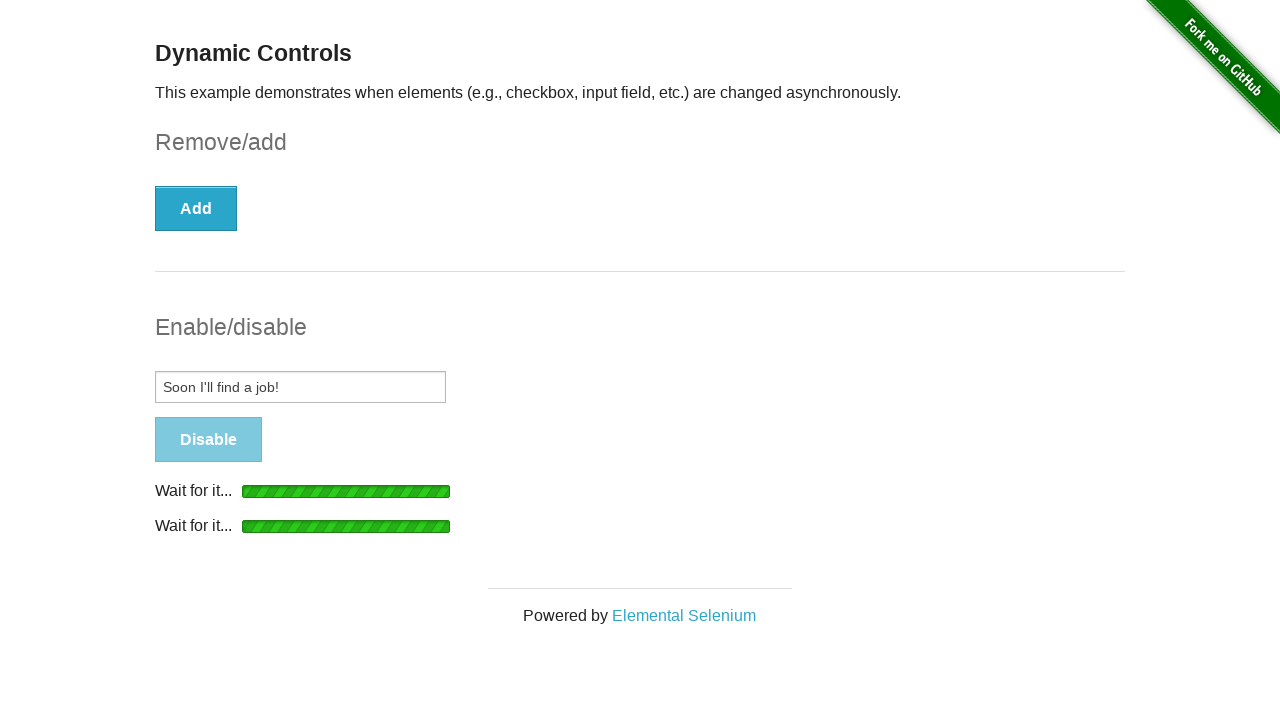

Confirmation message appeared indicating text input is disabled
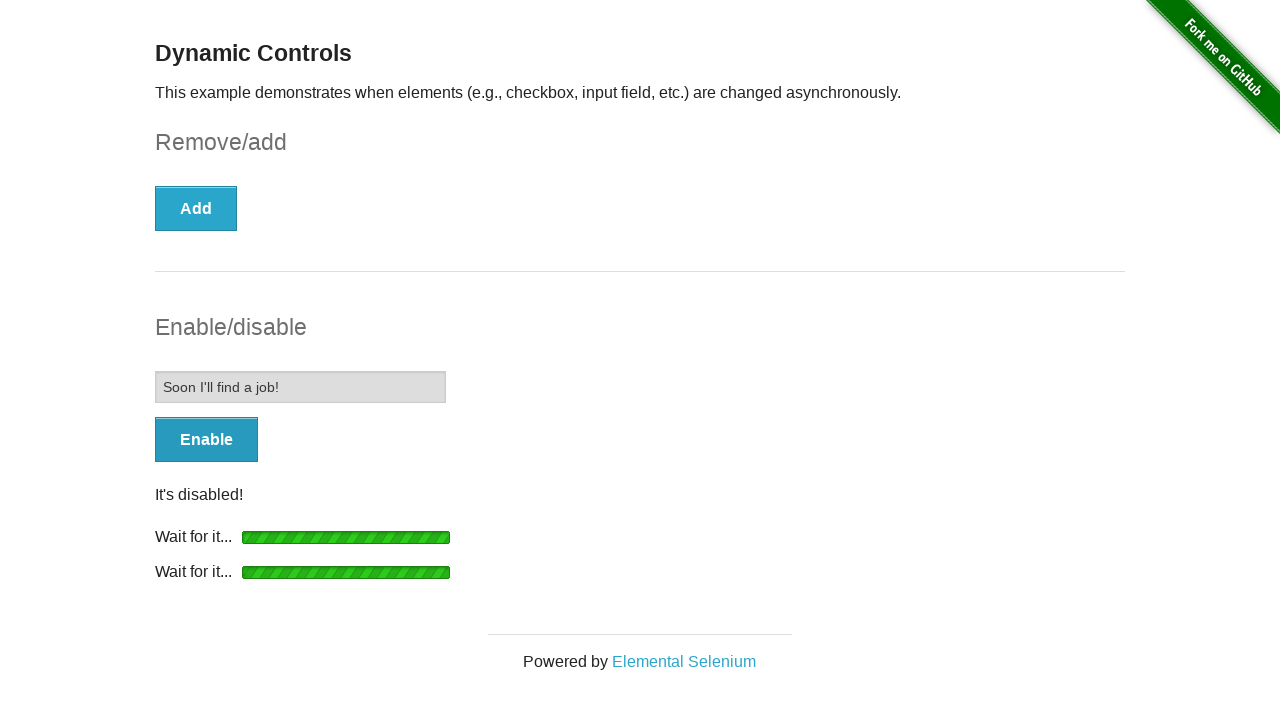

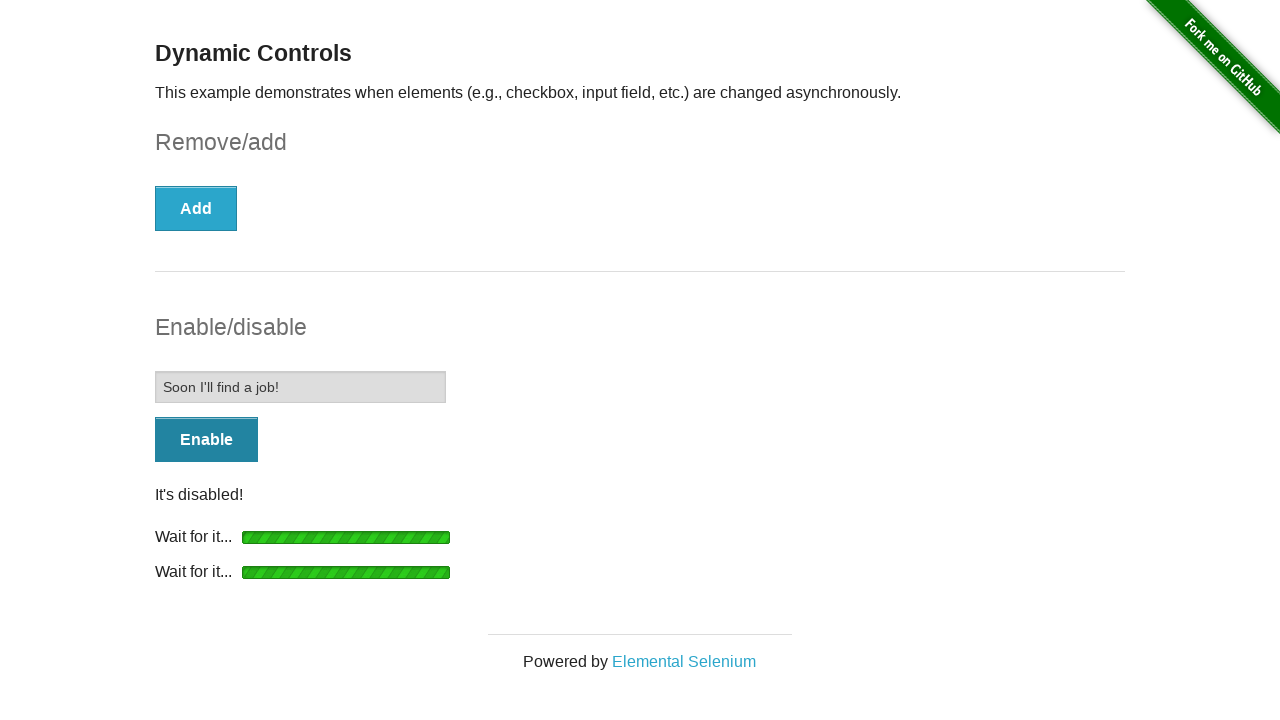